Tests email field validation by entering invalid email formats and verifying error messages appear

Starting URL: http://jupiter.cloud.planittesting.com

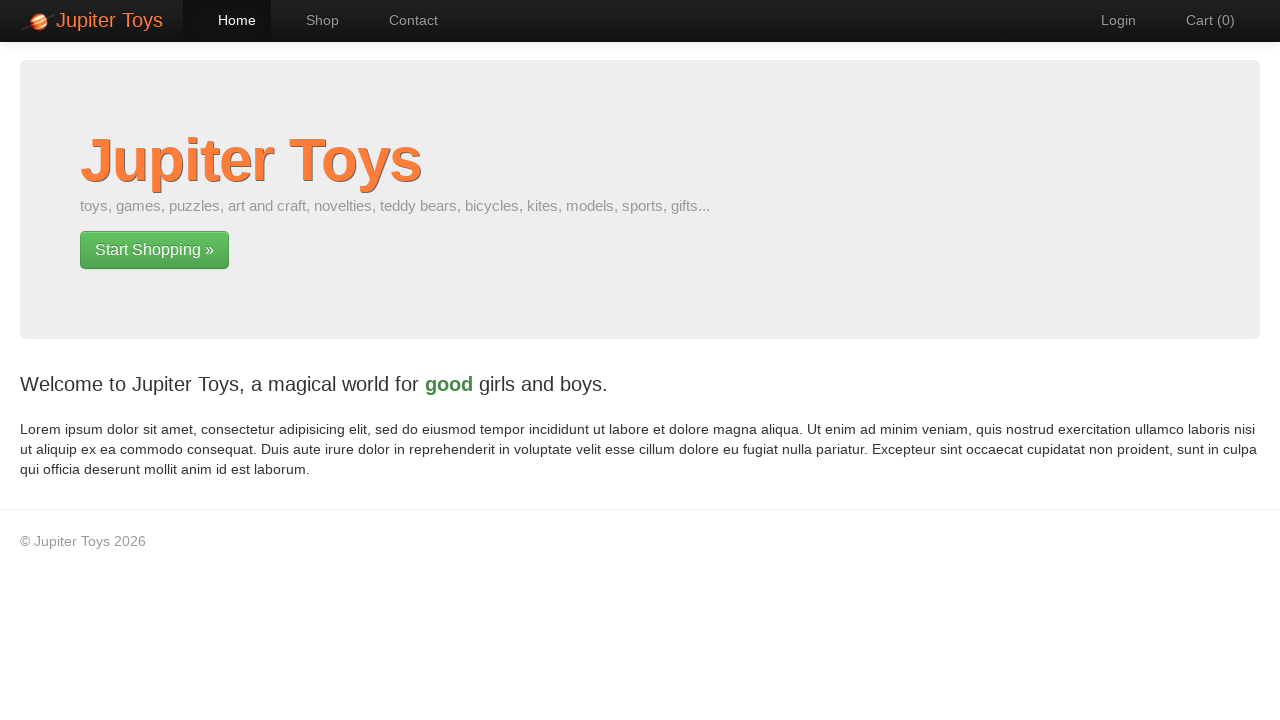

Clicked navigation link to contact page at (404, 20) on #nav-contact
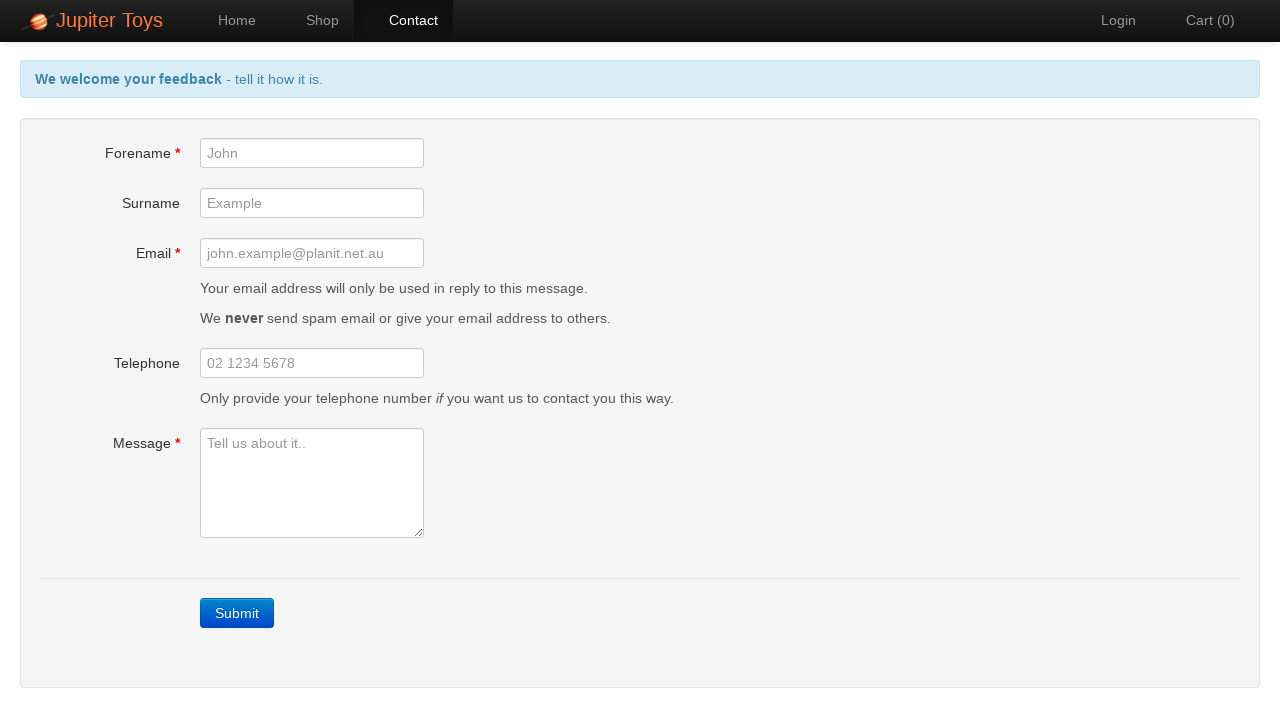

Filled email field with invalid format 'John.example' on #email
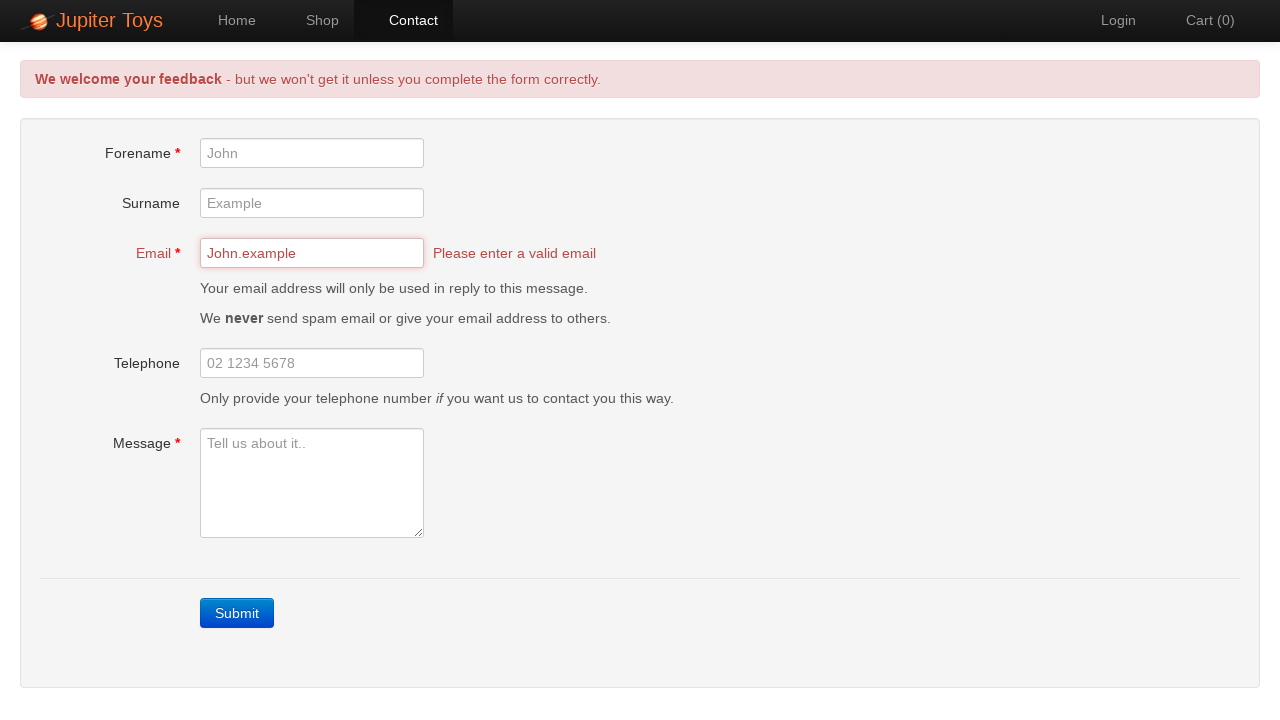

Cleared email field to test empty email validation on #email
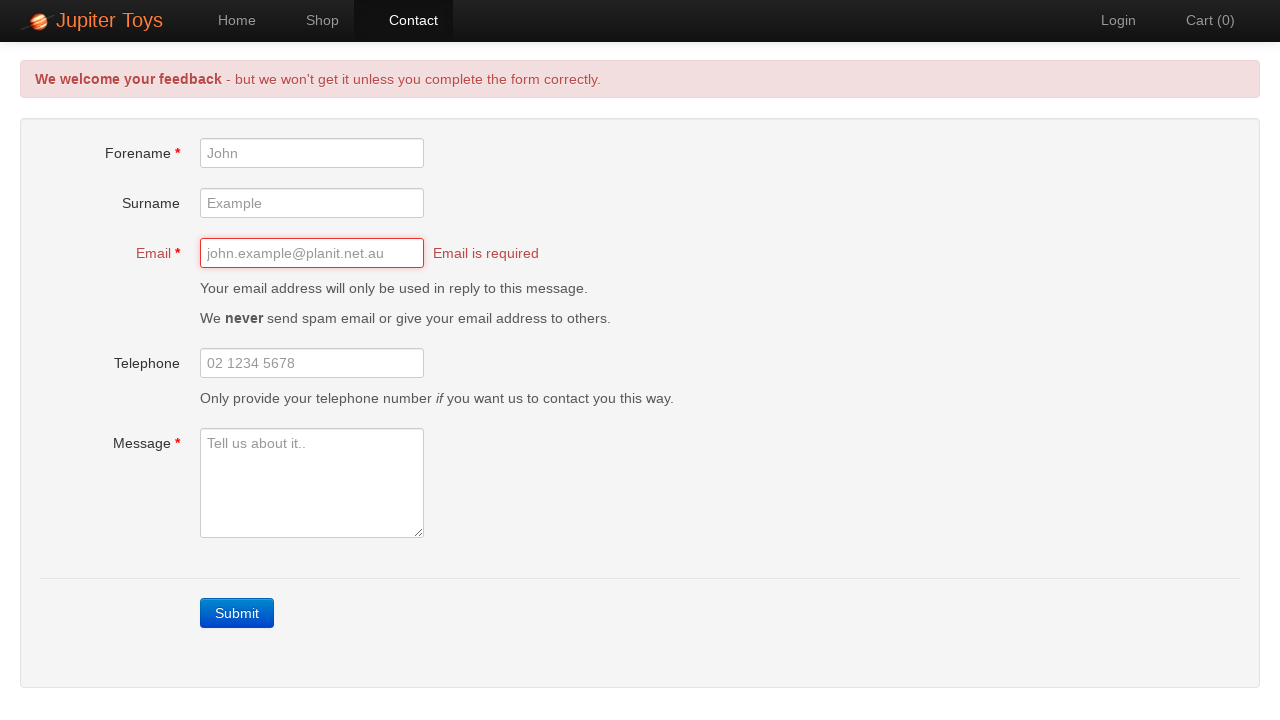

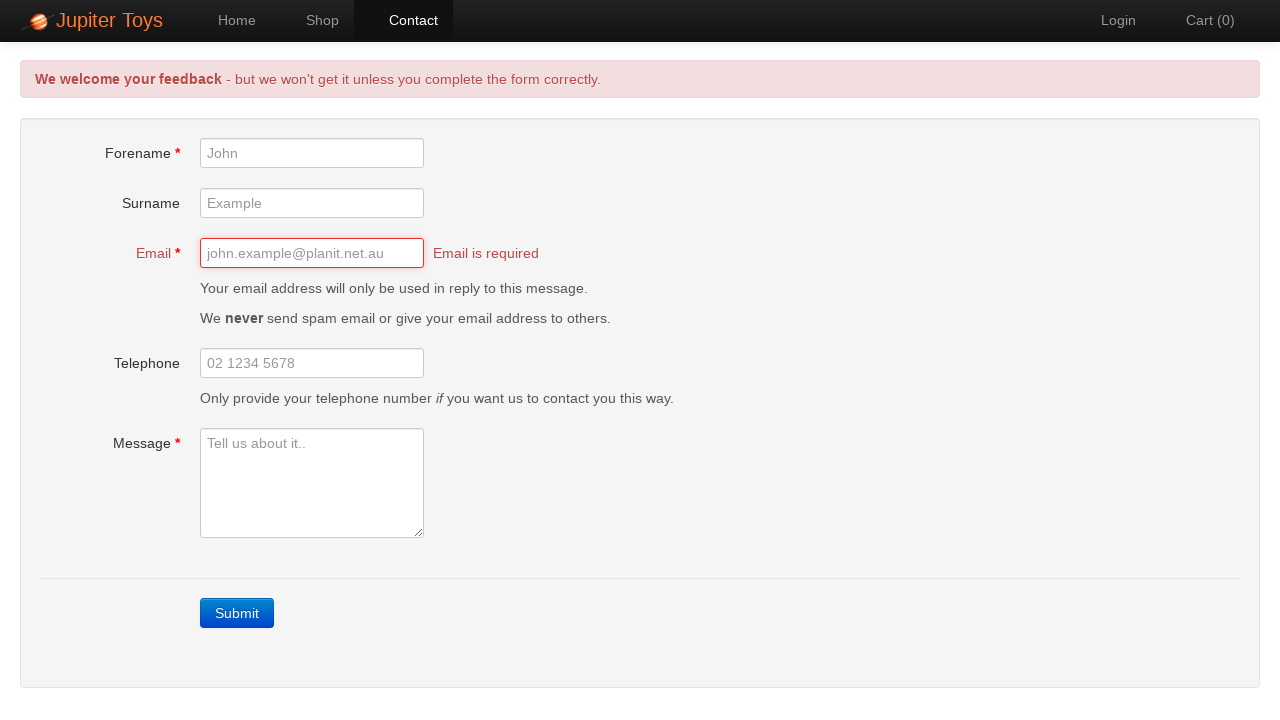